Tests clicking on a growing button element and verifies that an event is triggered and the status element becomes visible.

Starting URL: https://testpages.herokuapp.com/styled/challenges/growing-clickable.html

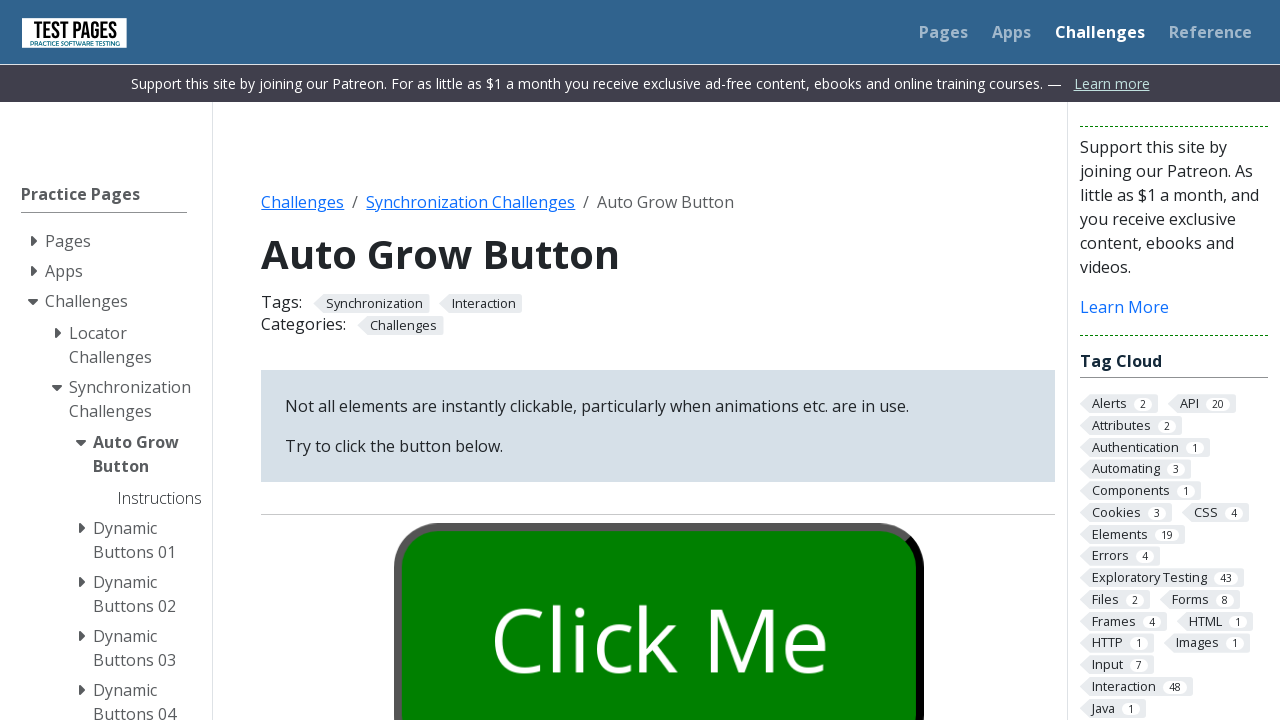

Navigated to growing clickable button test page
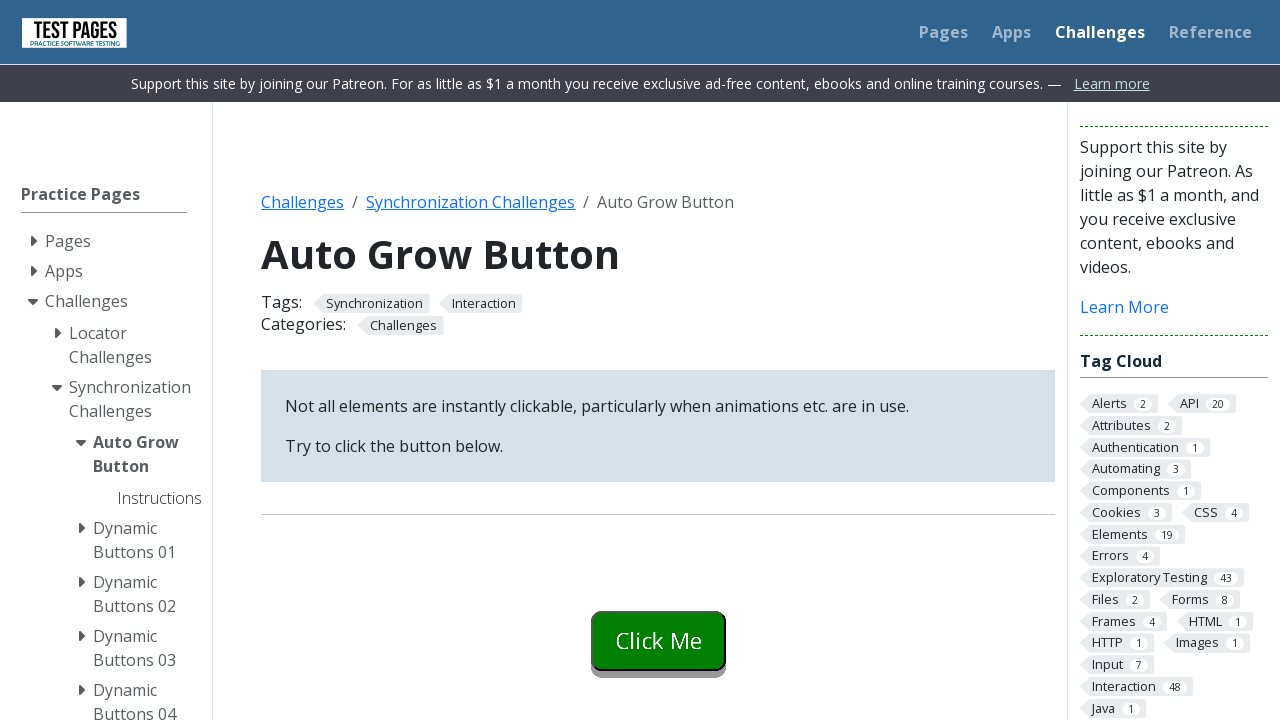

Waited 5 seconds for the button to grow and animate
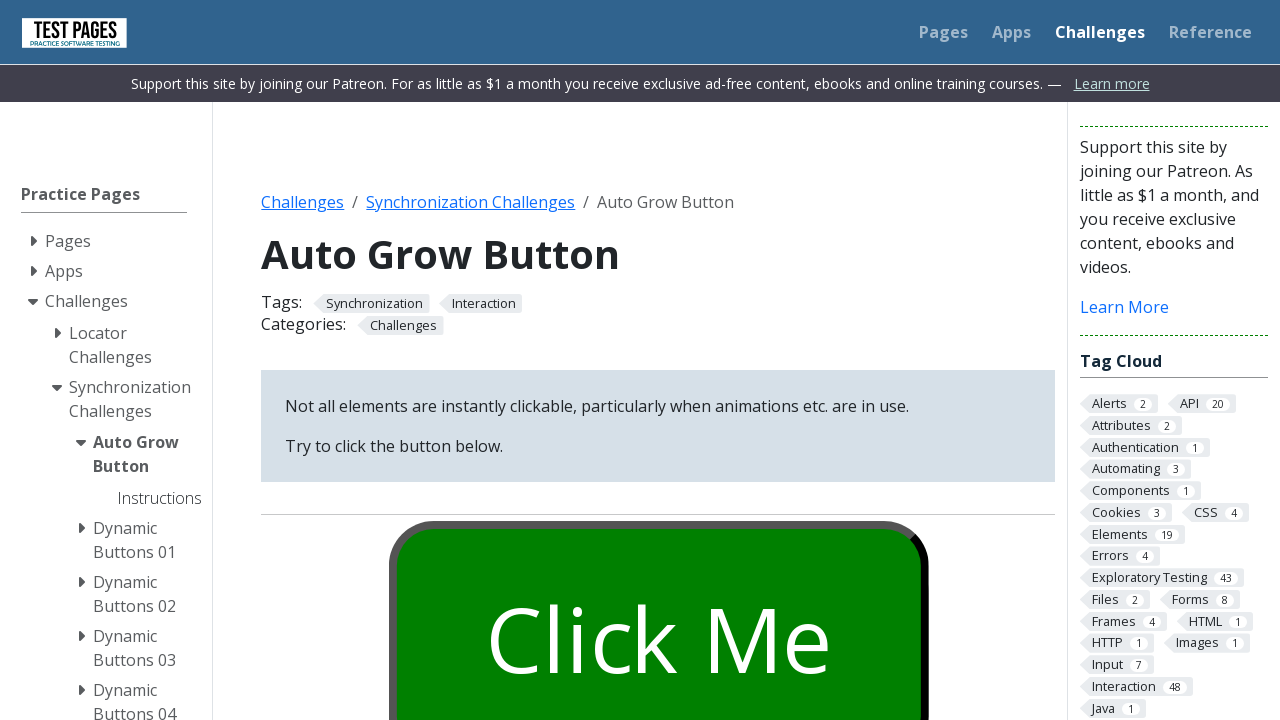

Clicked on the growing button element at (658, 600) on #growbutton
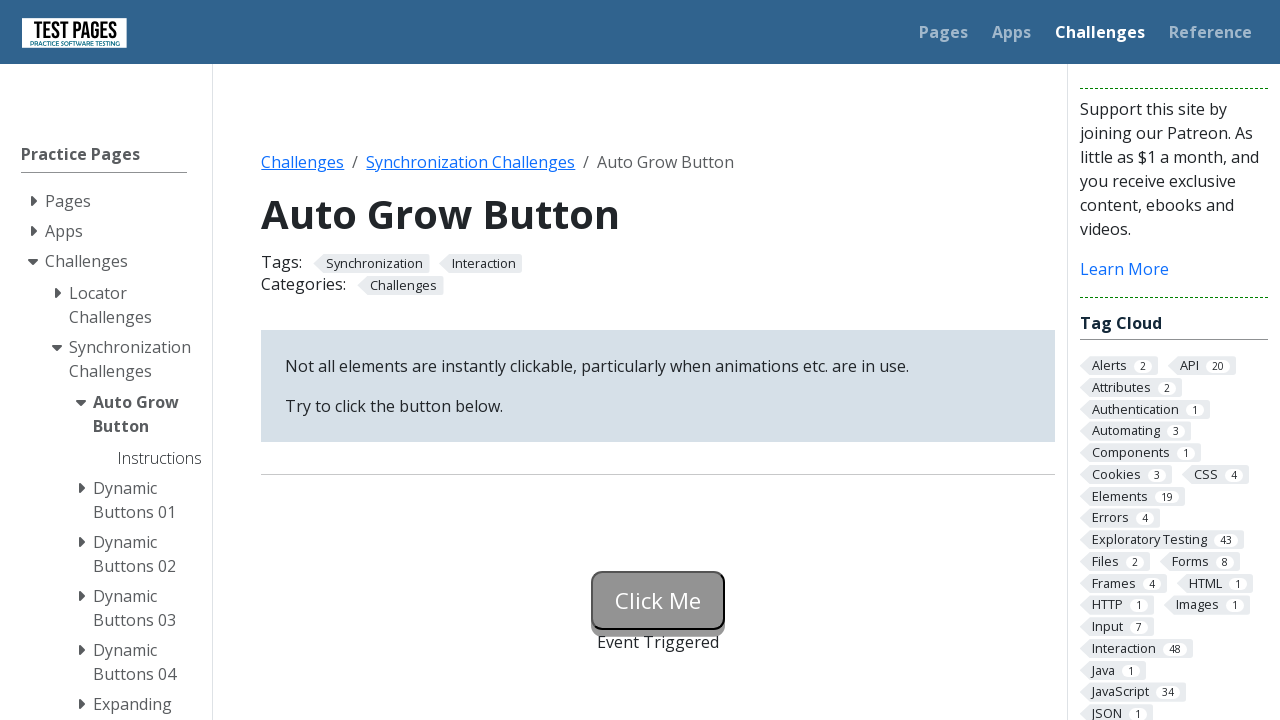

Located the status element
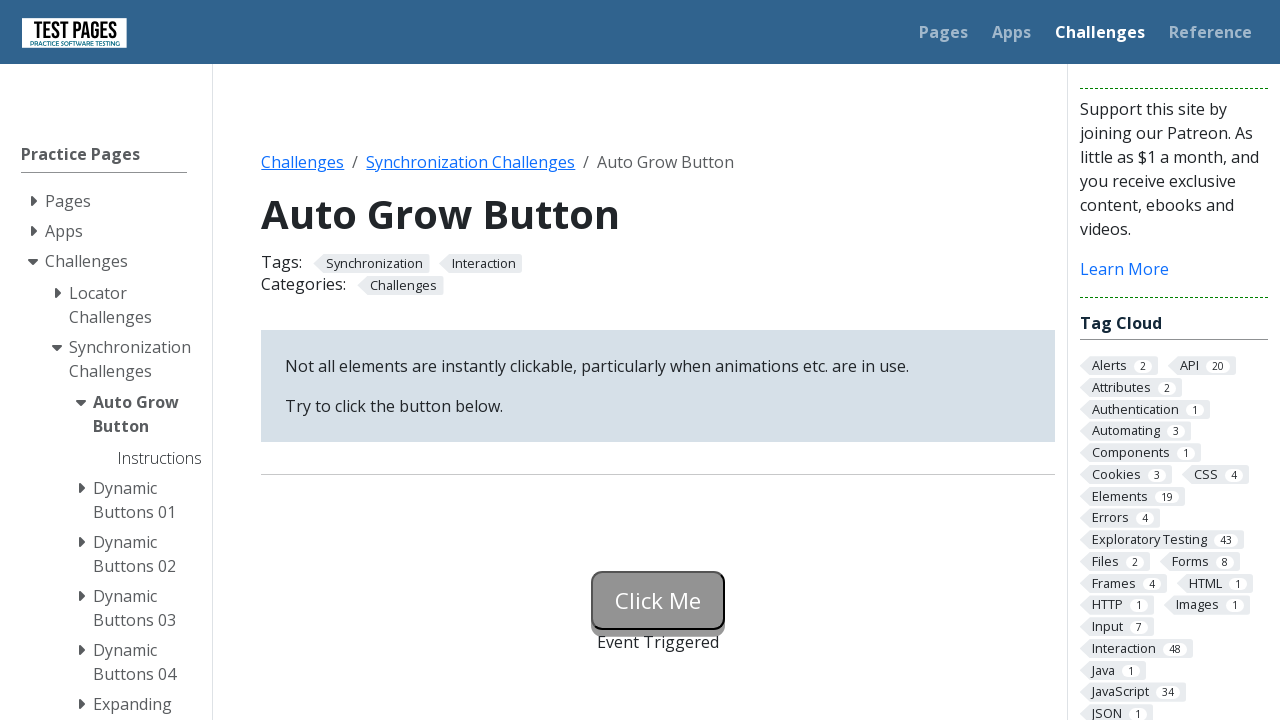

Verified that the status element is visible, confirming event was triggered
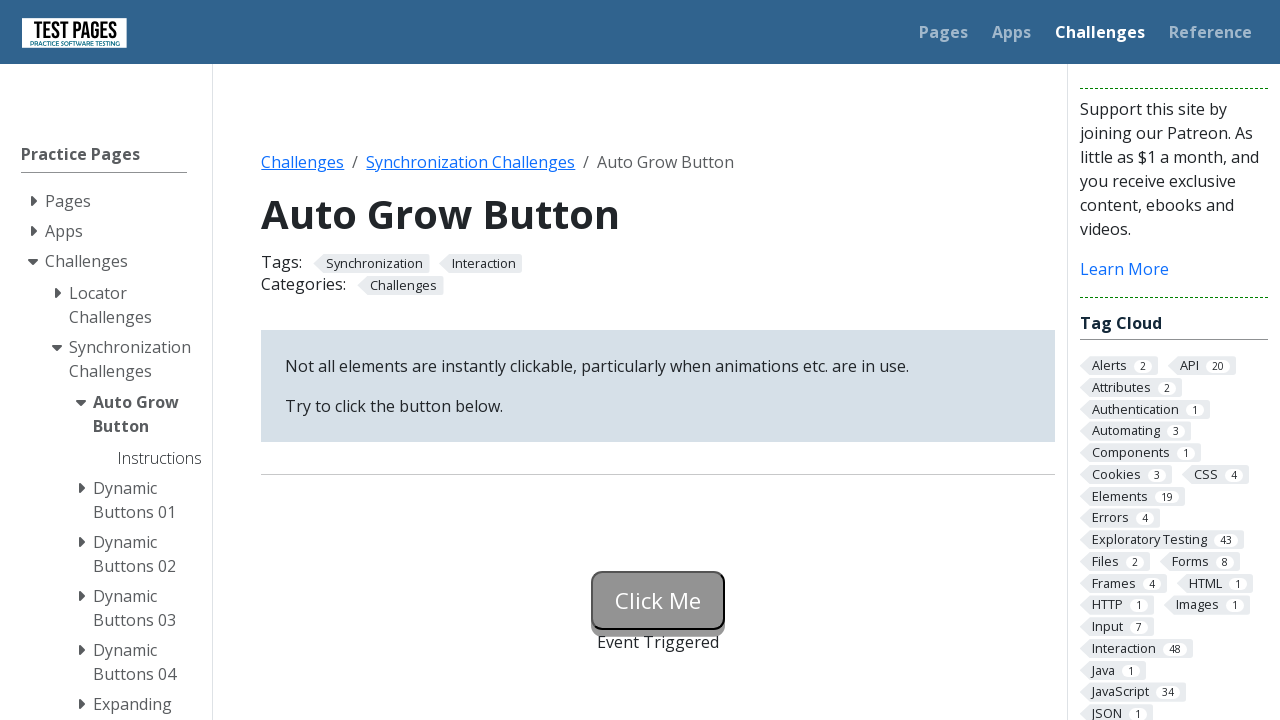

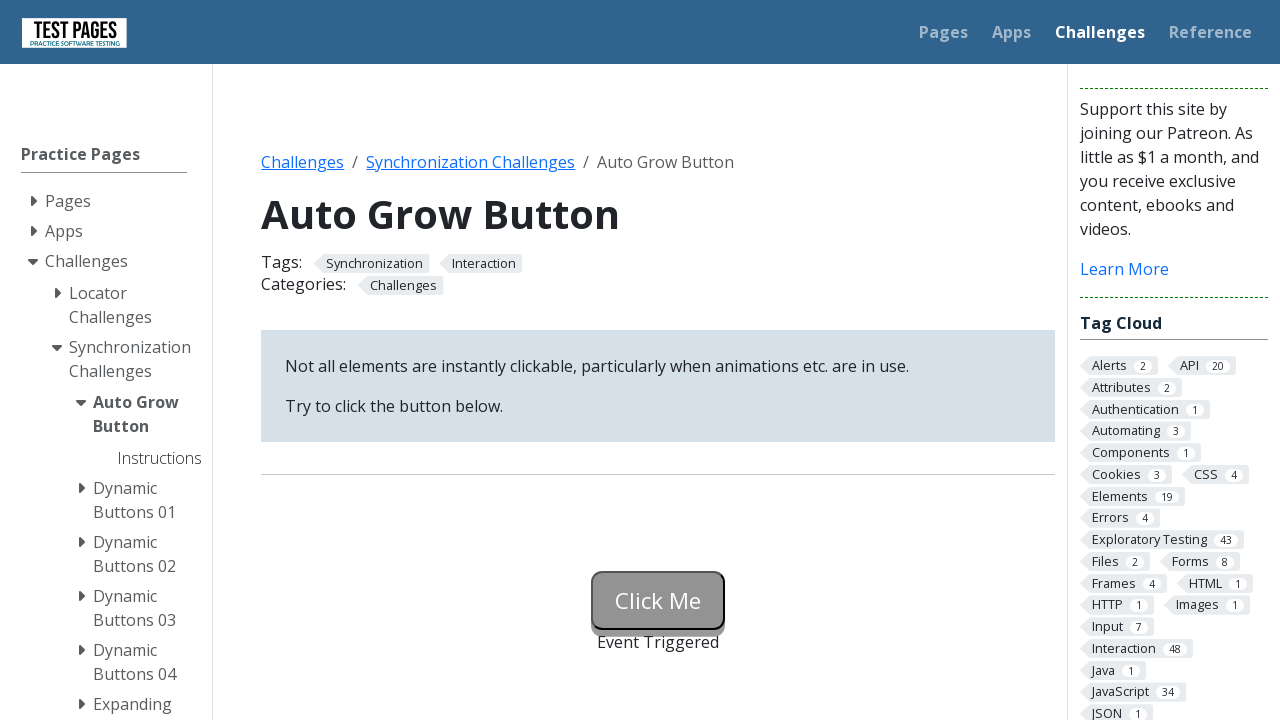